Tests date picker interaction on 12306 railway website by clicking on calendar and selecting a date

Starting URL: https://www.12306.cn/index/

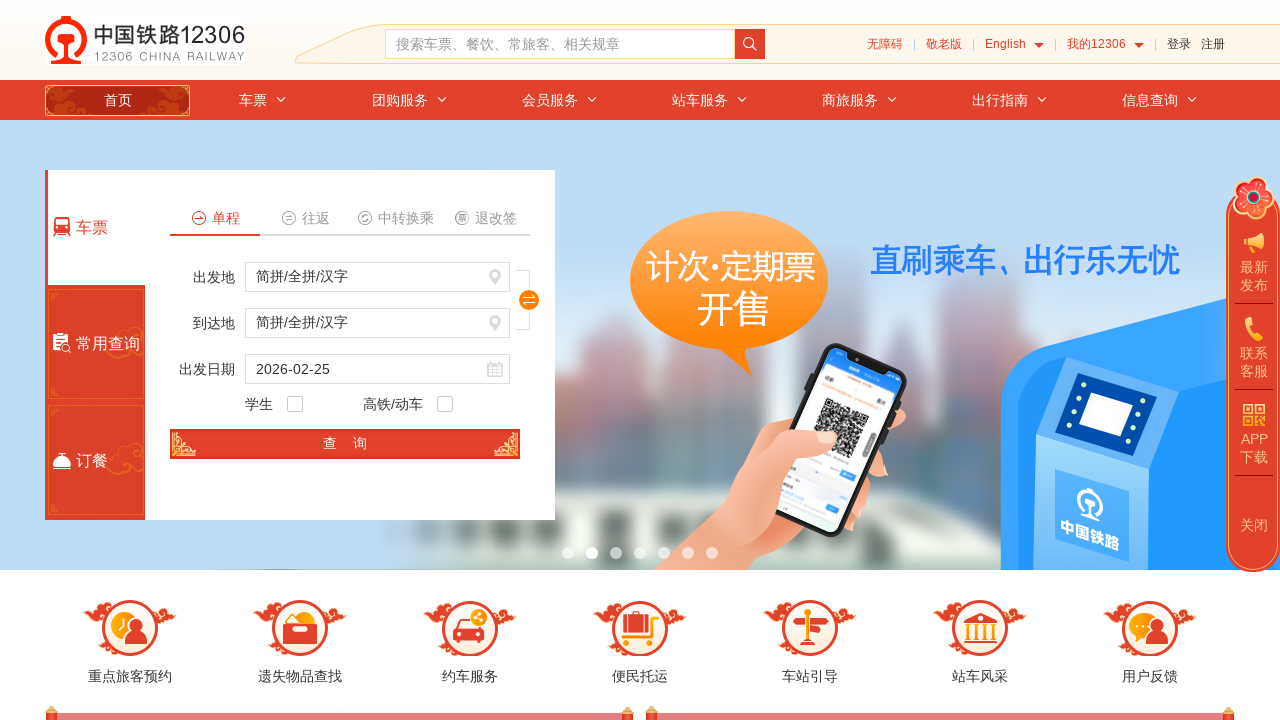

Clicked on train date field to open calendar at (378, 369) on #train_date
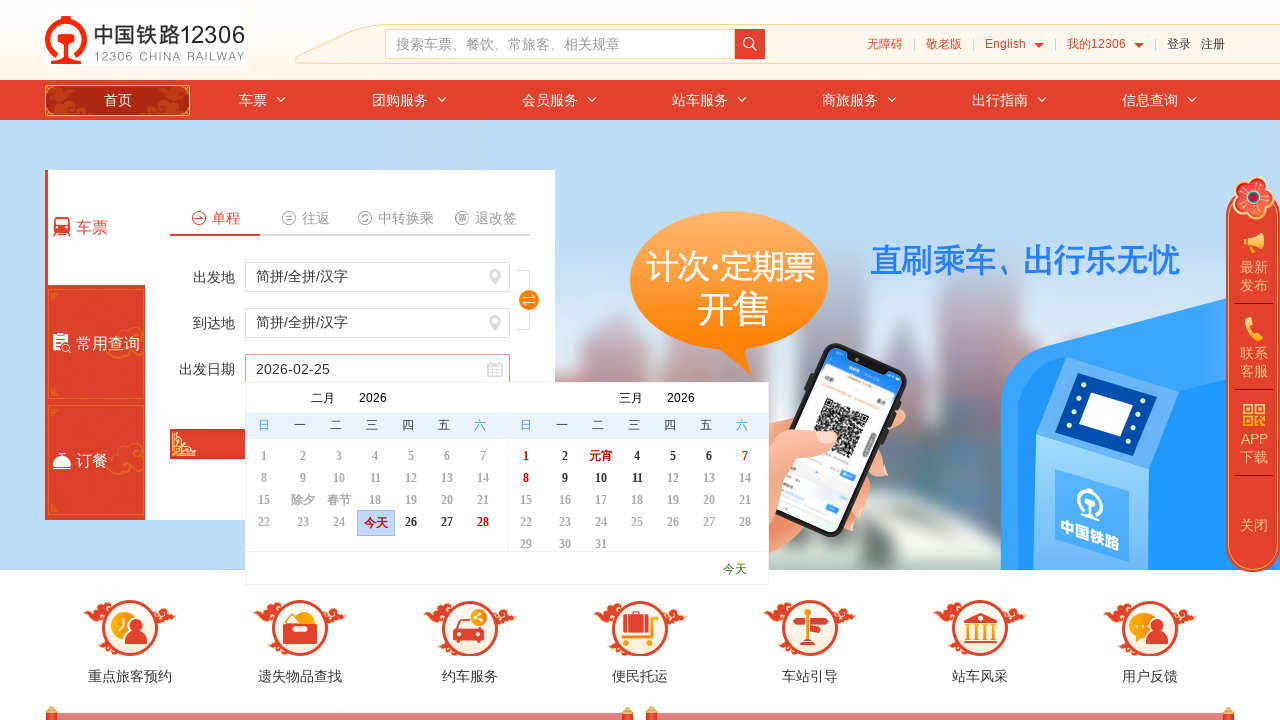

Selected a date from the calendar at (264, 478) on xpath=//div[@class='cal']//div[8]
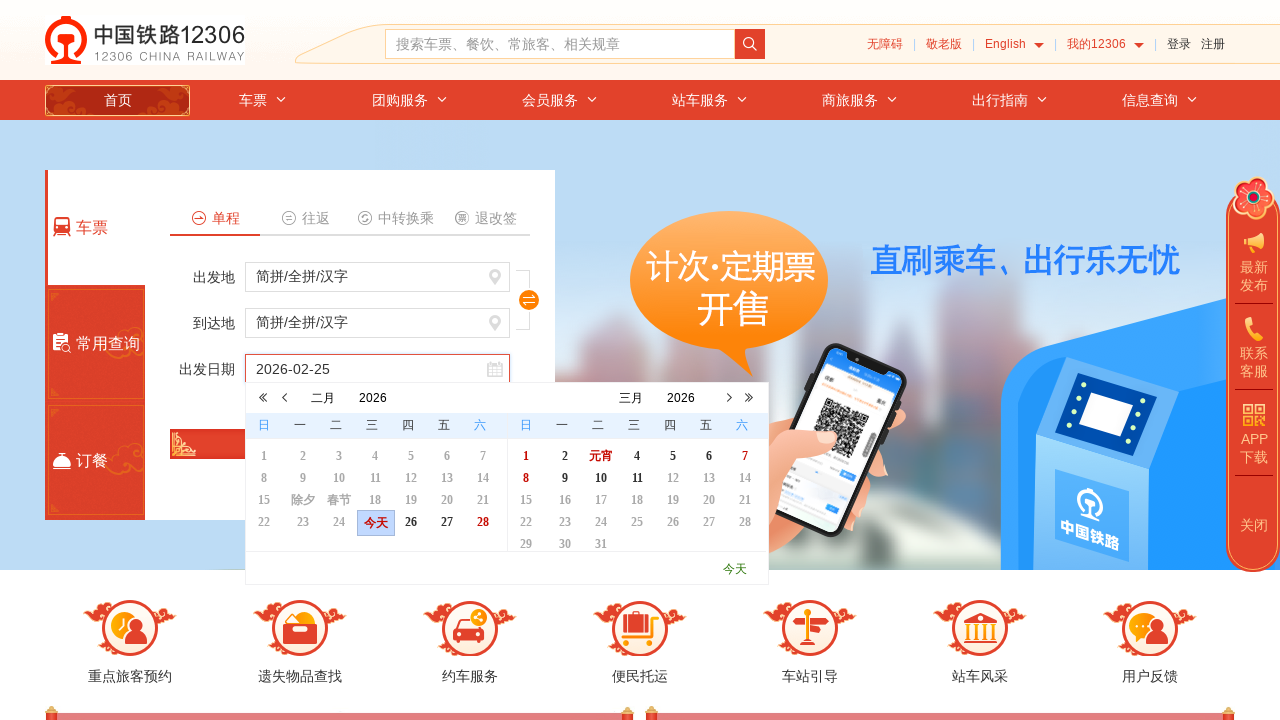

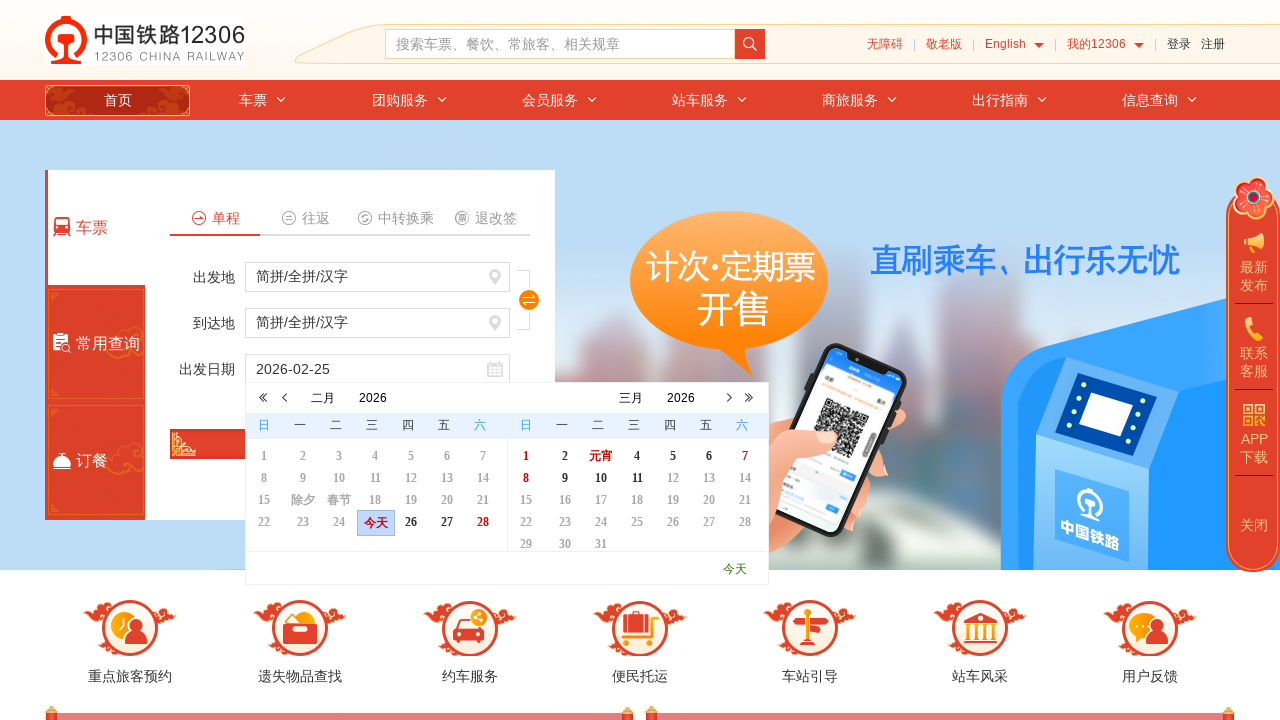